Tests FAQ dropdown by clicking on the question about charger delivery, then verifying the answer is displayed

Starting URL: https://qa-scooter.praktikum-services.ru/

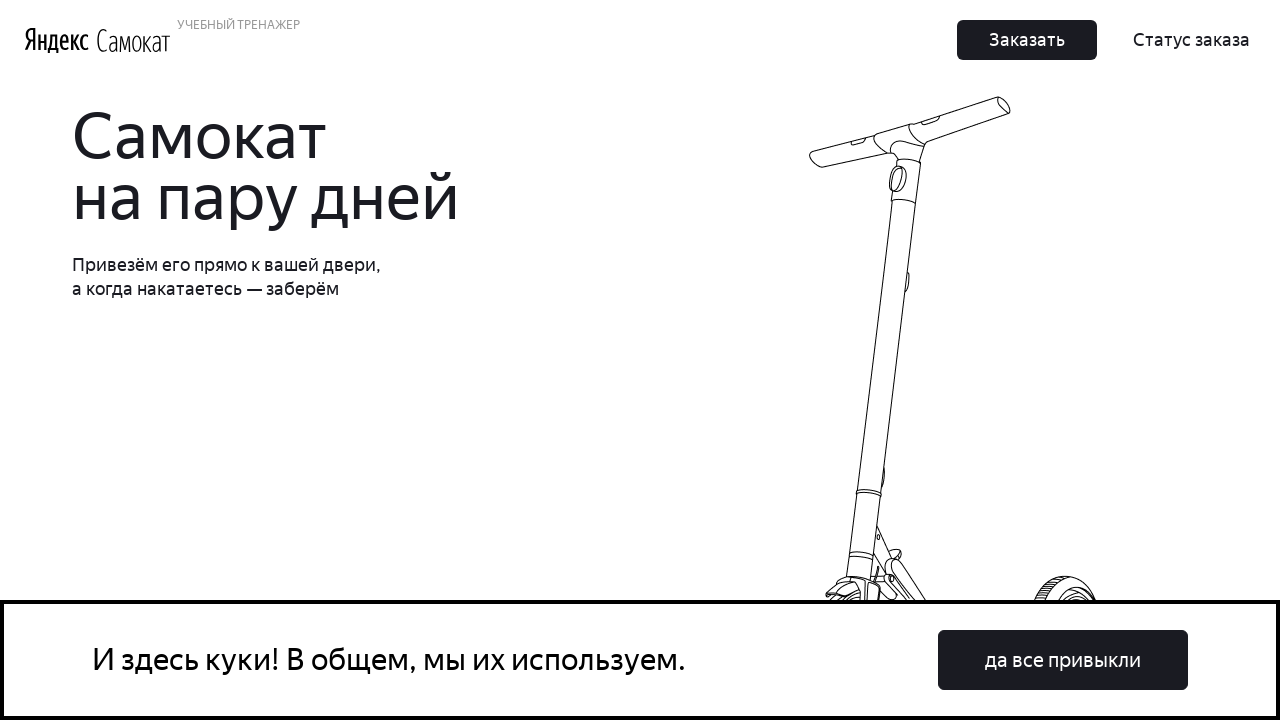

Scrolled to charger FAQ question into view
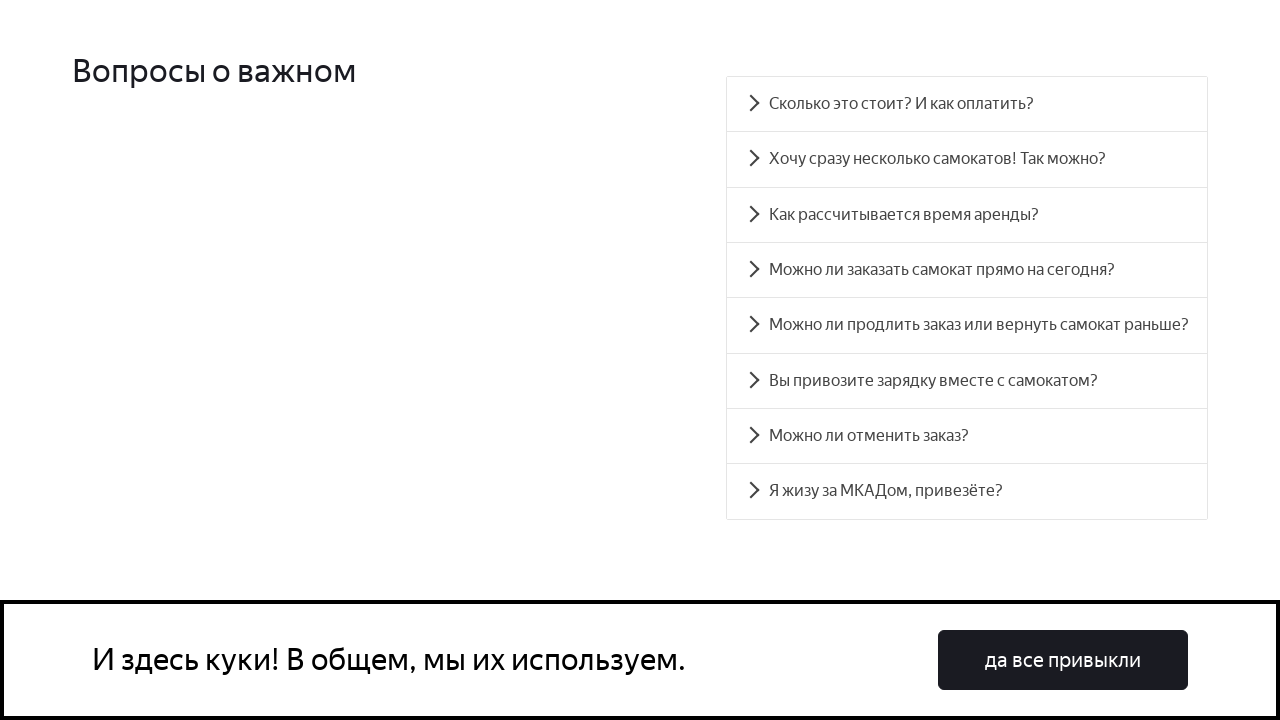

Clicked on FAQ question about charger delivery at (967, 381) on xpath=//div[text()='Вы привозите зарядку вместе с самокатом?']
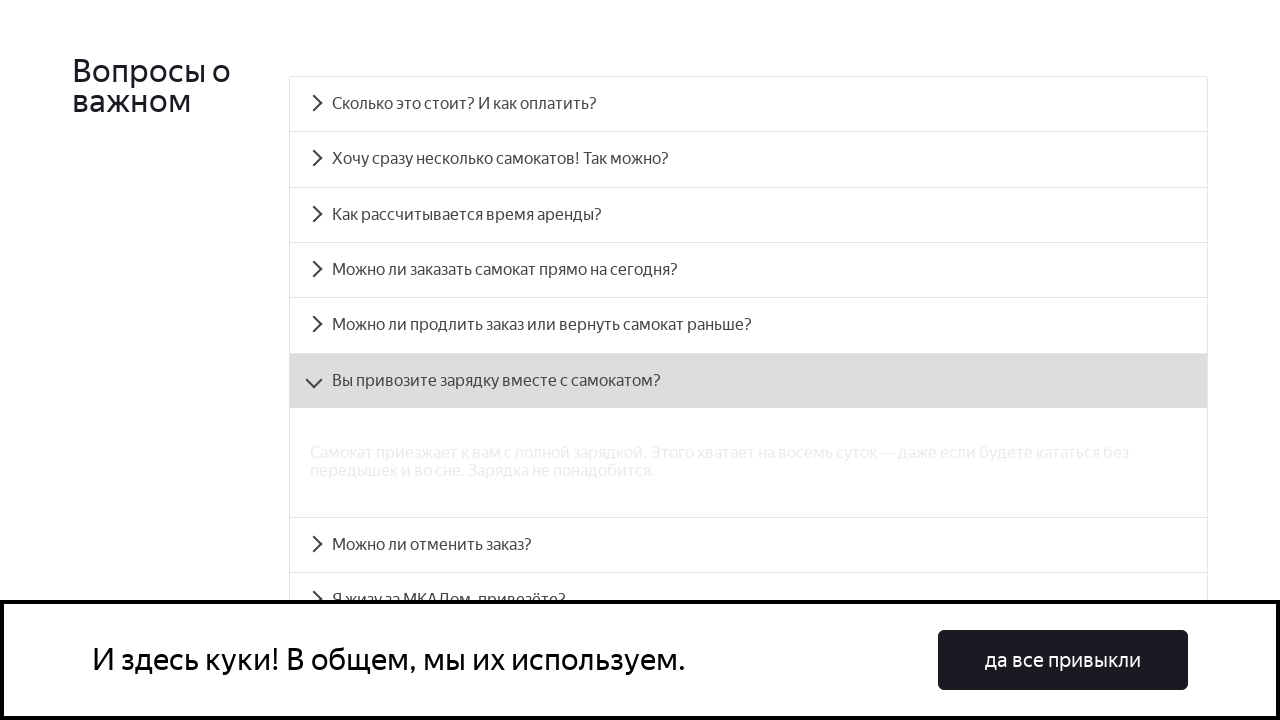

Answer about charger delivery is now visible
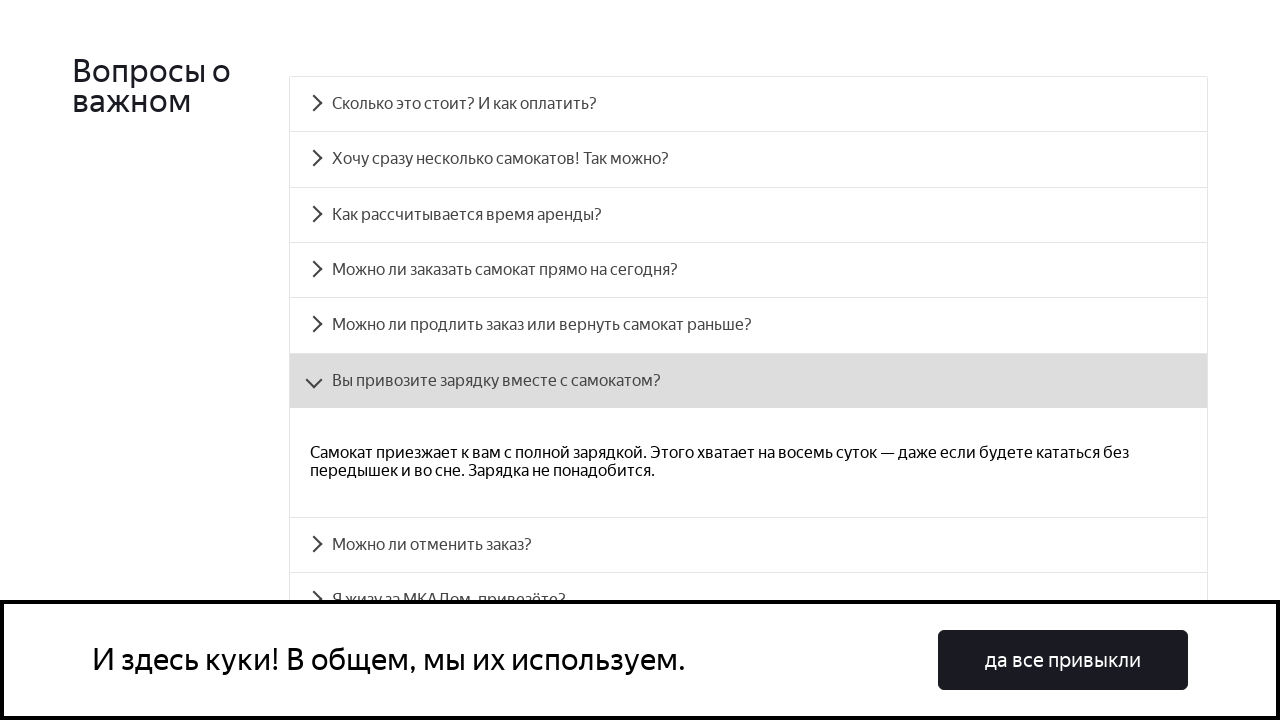

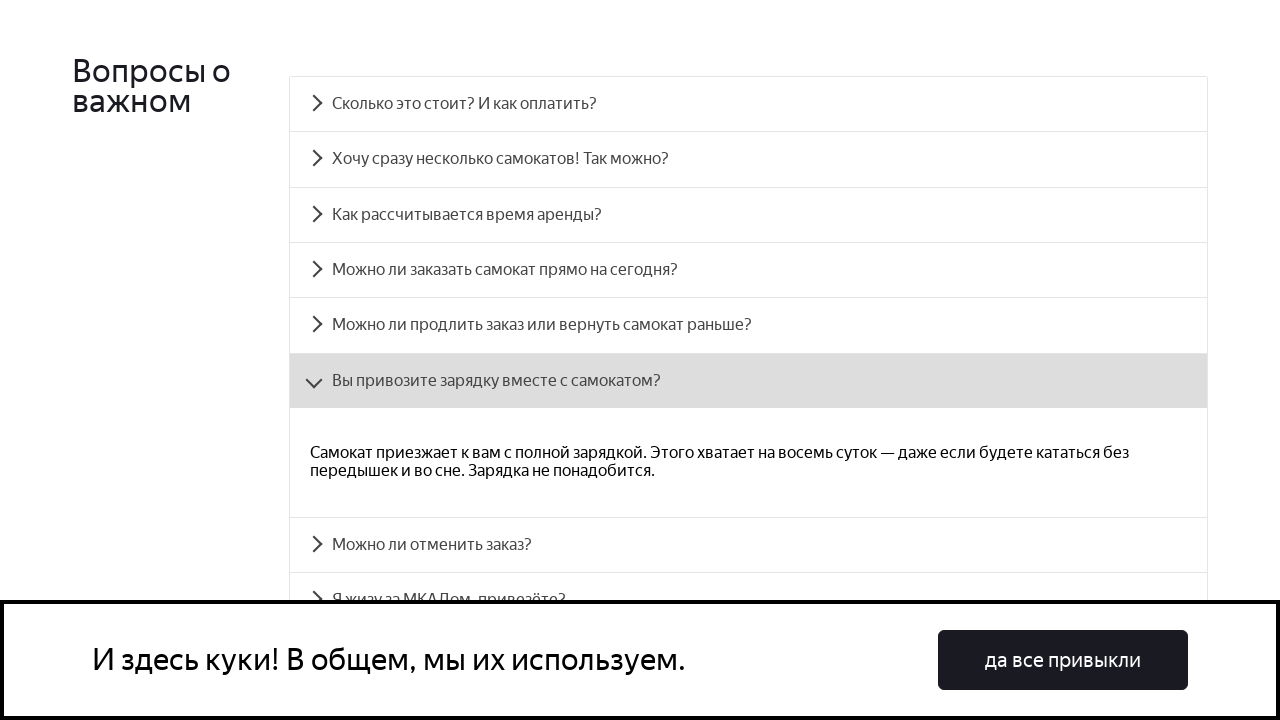